Tests clearing the completed state of all items by checking and then unchecking the "Mark all as complete" checkbox

Starting URL: https://demo.playwright.dev/todomvc

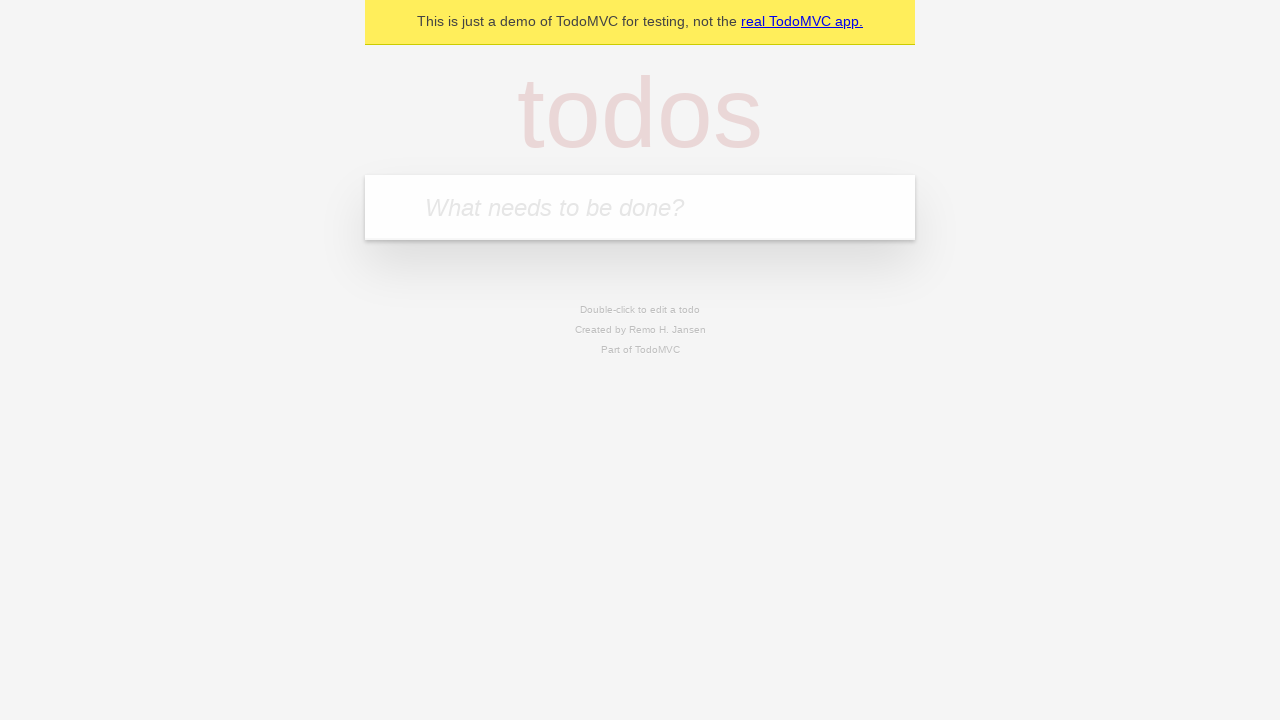

Filled todo input with 'buy some cheese' on internal:attr=[placeholder="What needs to be done?"i]
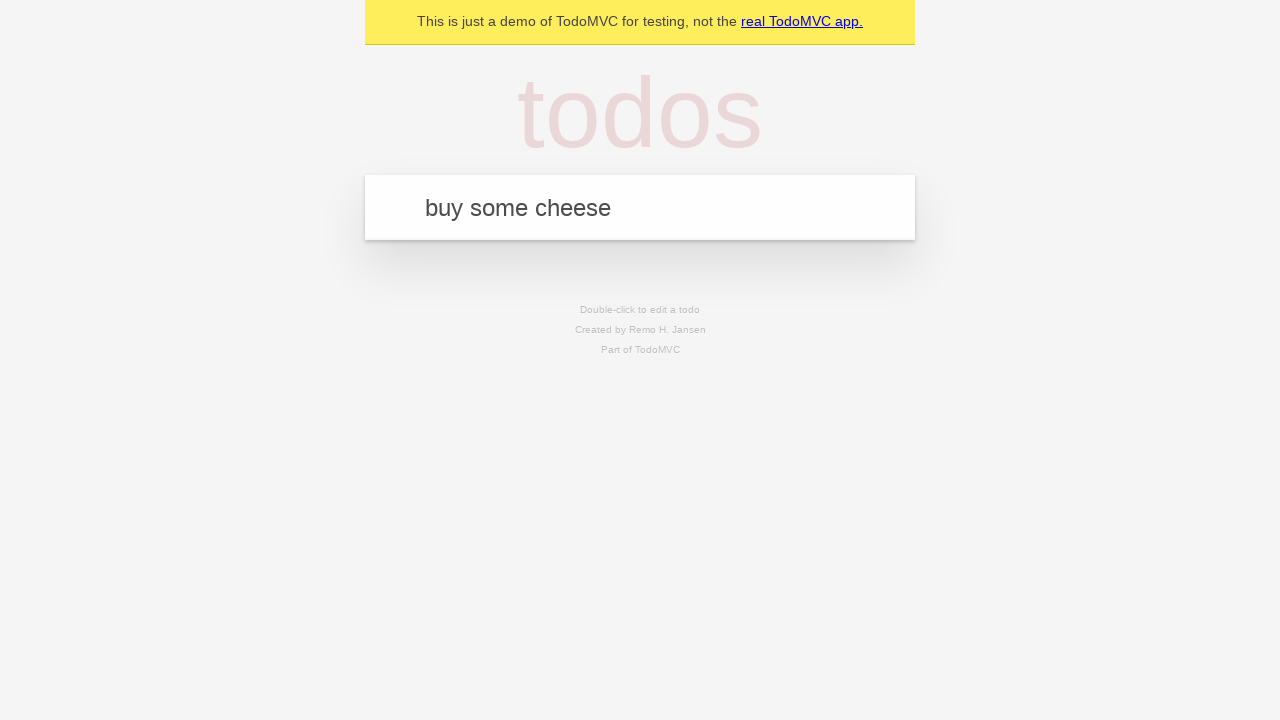

Pressed Enter to add first todo on internal:attr=[placeholder="What needs to be done?"i]
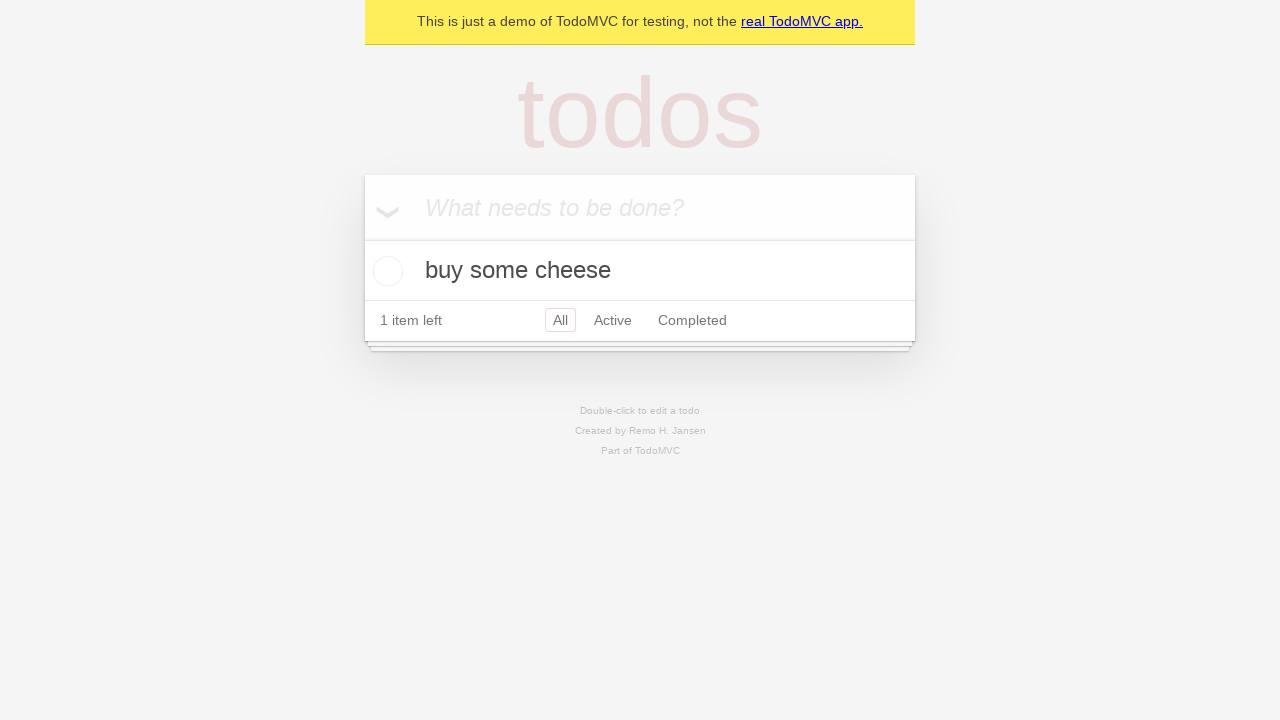

Filled todo input with 'feed the cat' on internal:attr=[placeholder="What needs to be done?"i]
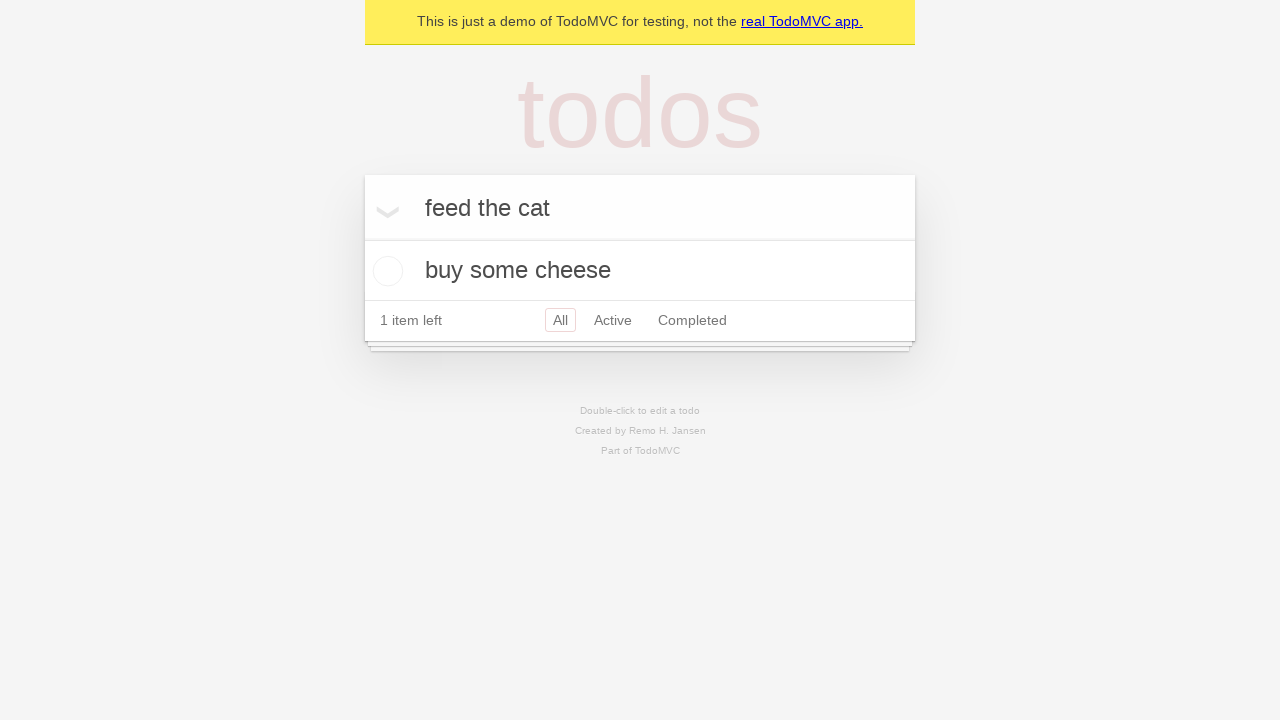

Pressed Enter to add second todo on internal:attr=[placeholder="What needs to be done?"i]
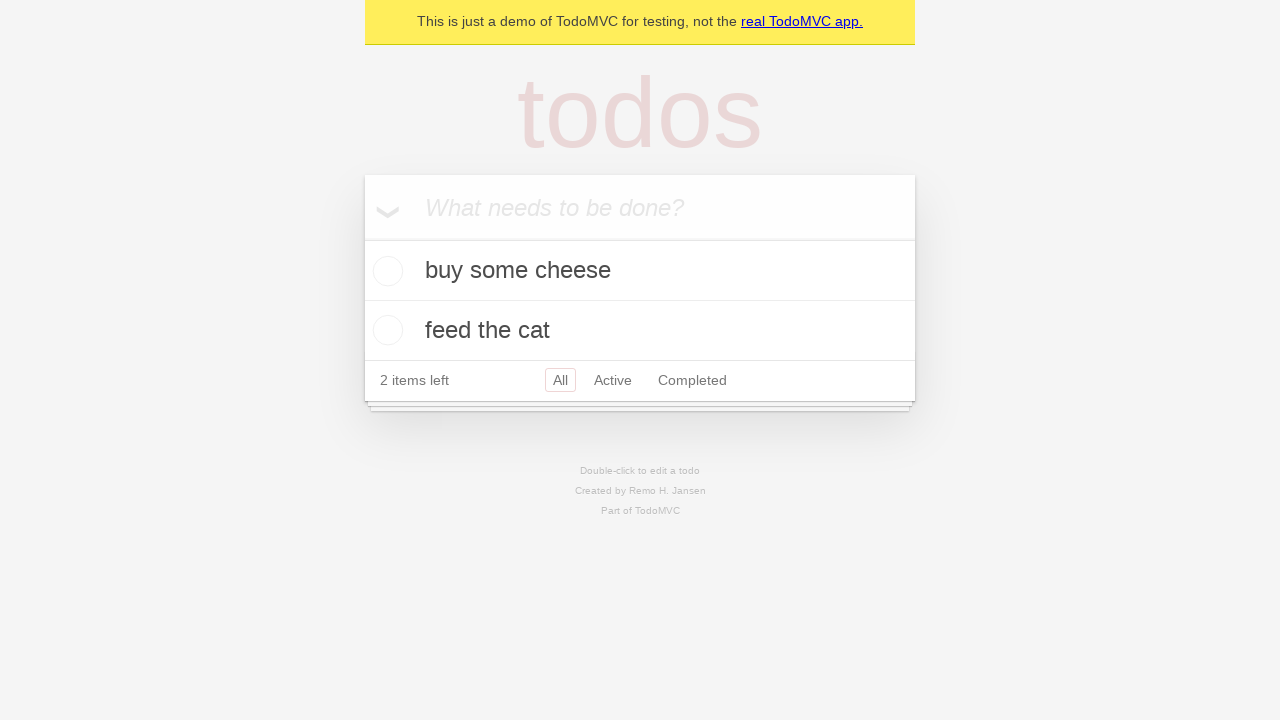

Filled todo input with 'book a doctors appointment' on internal:attr=[placeholder="What needs to be done?"i]
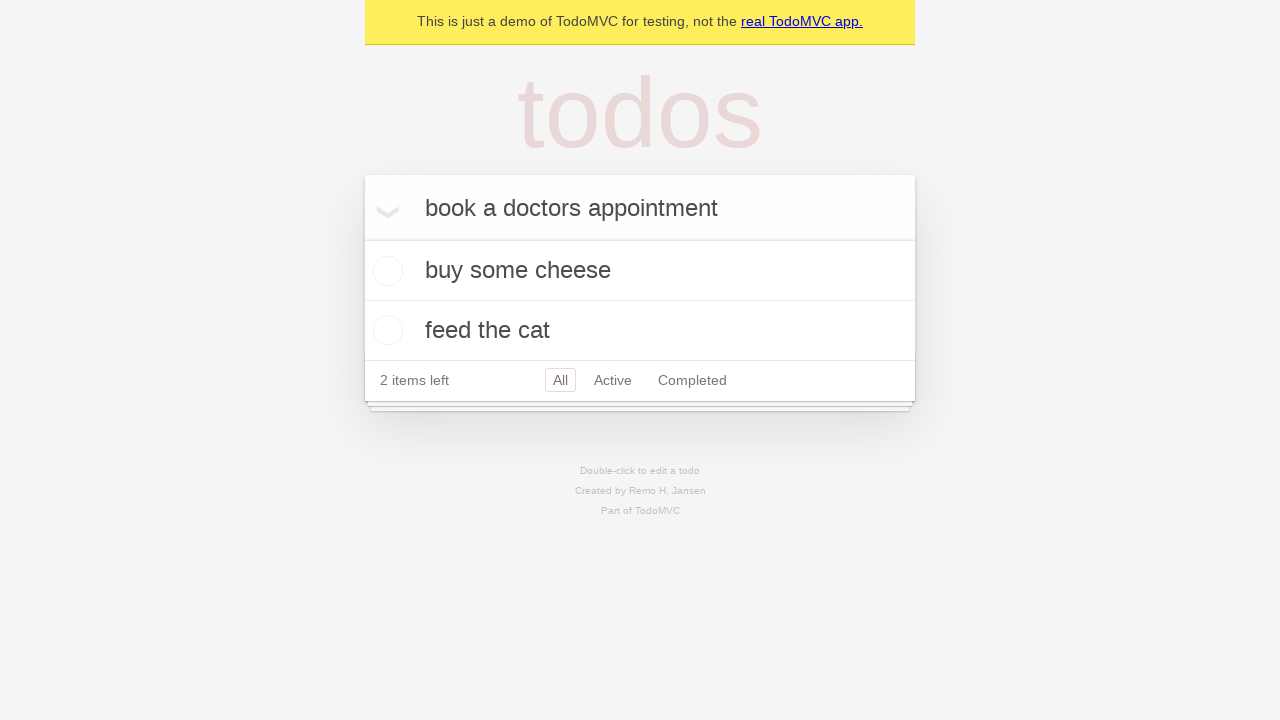

Pressed Enter to add third todo on internal:attr=[placeholder="What needs to be done?"i]
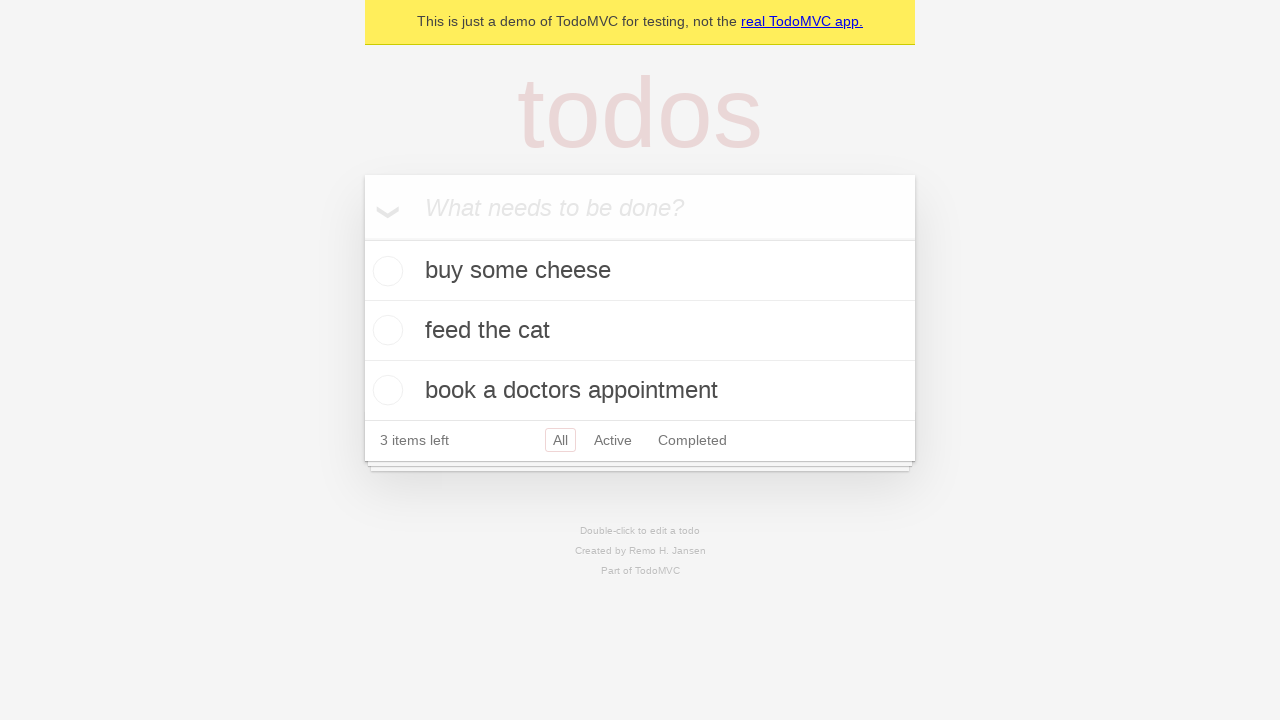

Checked 'Mark all as complete' checkbox at (362, 238) on internal:label="Mark all as complete"i
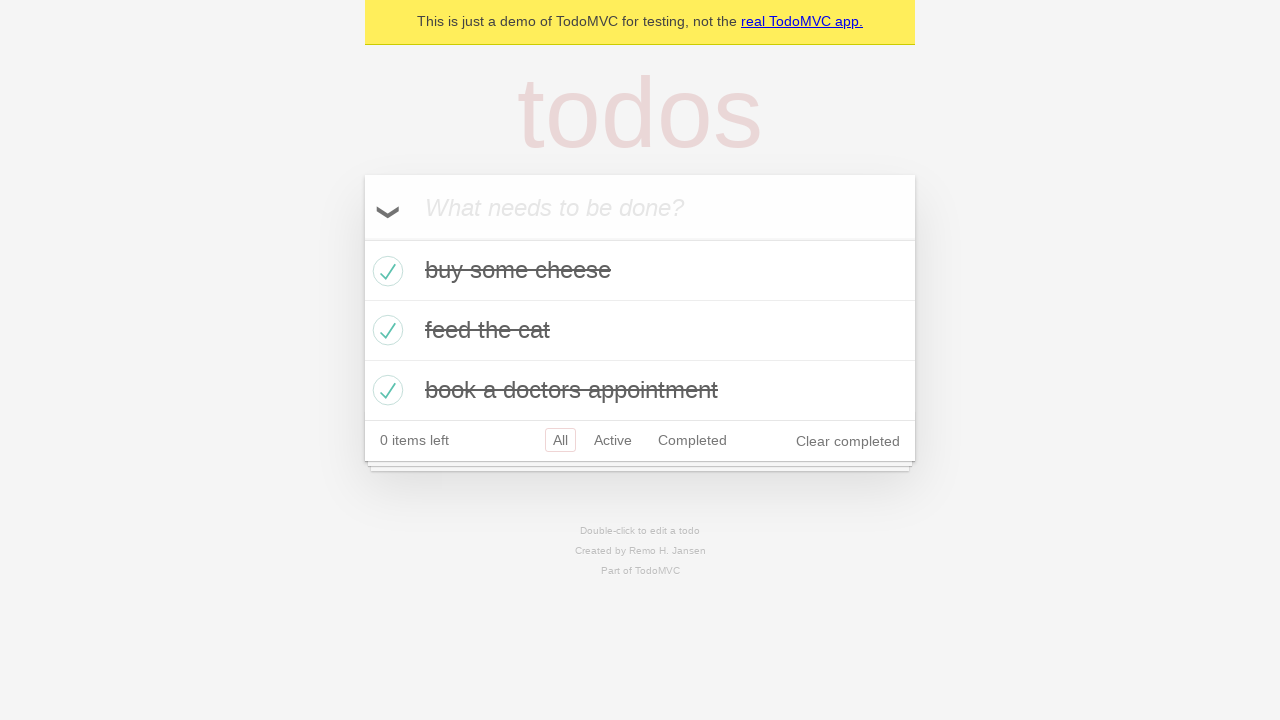

Unchecked 'Mark all as complete' checkbox to clear completed state at (362, 238) on internal:label="Mark all as complete"i
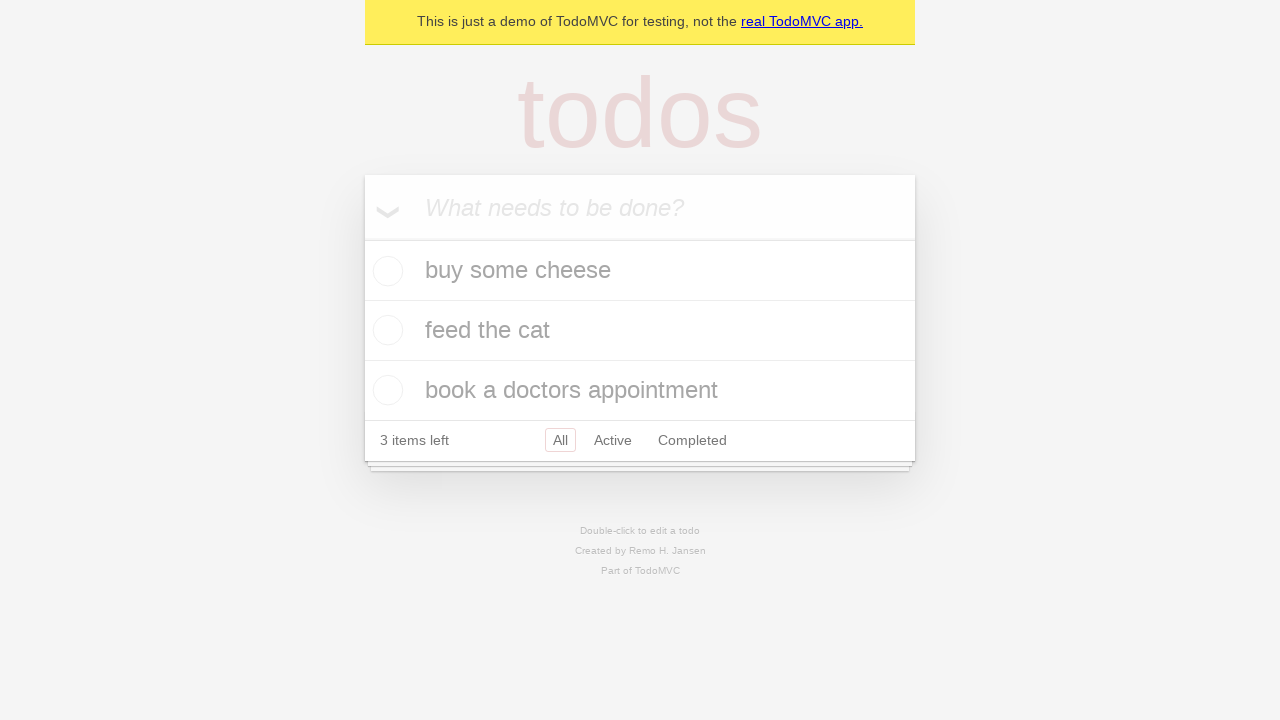

Waited for all todo items to be in uncompleted state
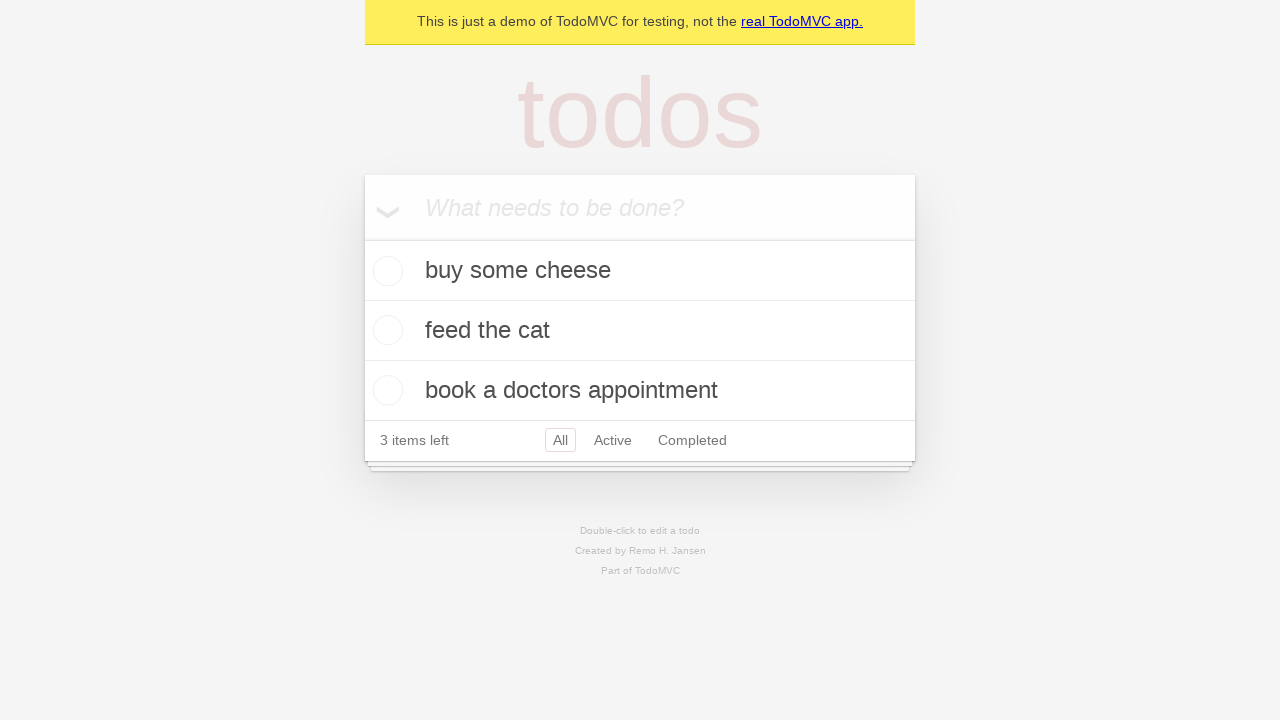

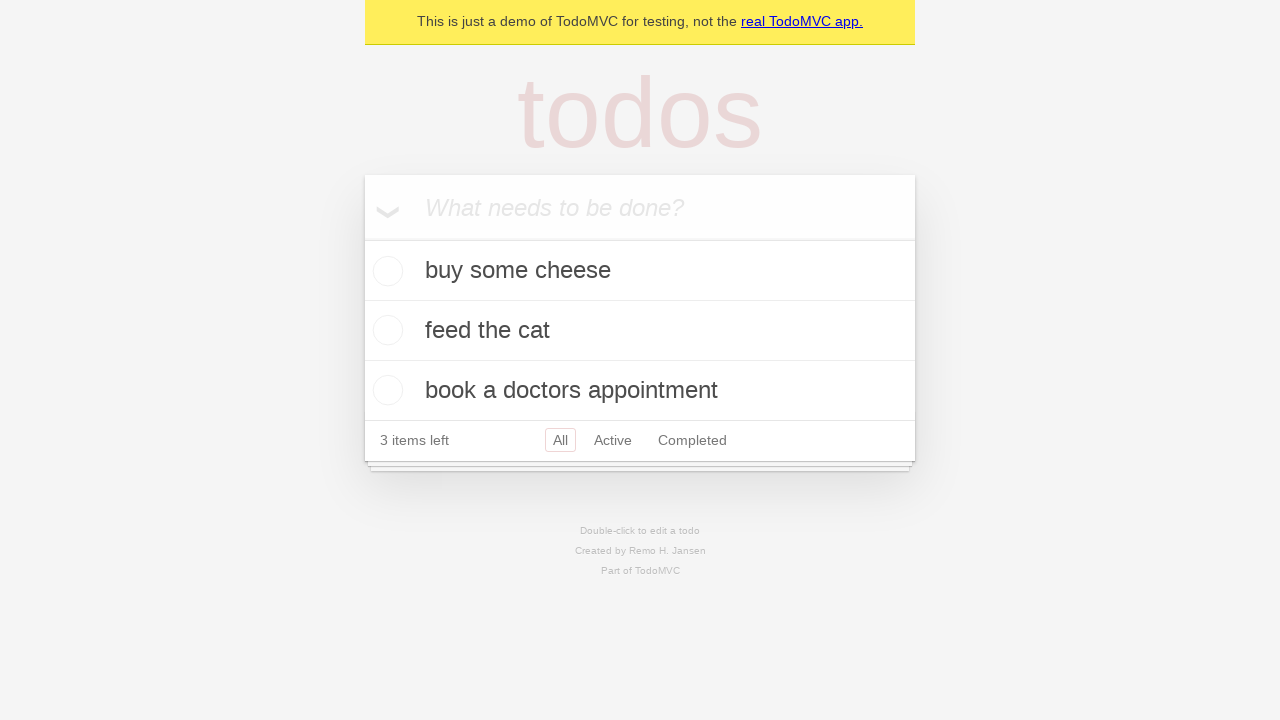